Navigates to the CoinDCX cryptocurrency exchange website and takes a screenshot of the page

Starting URL: https://coindcx.com/

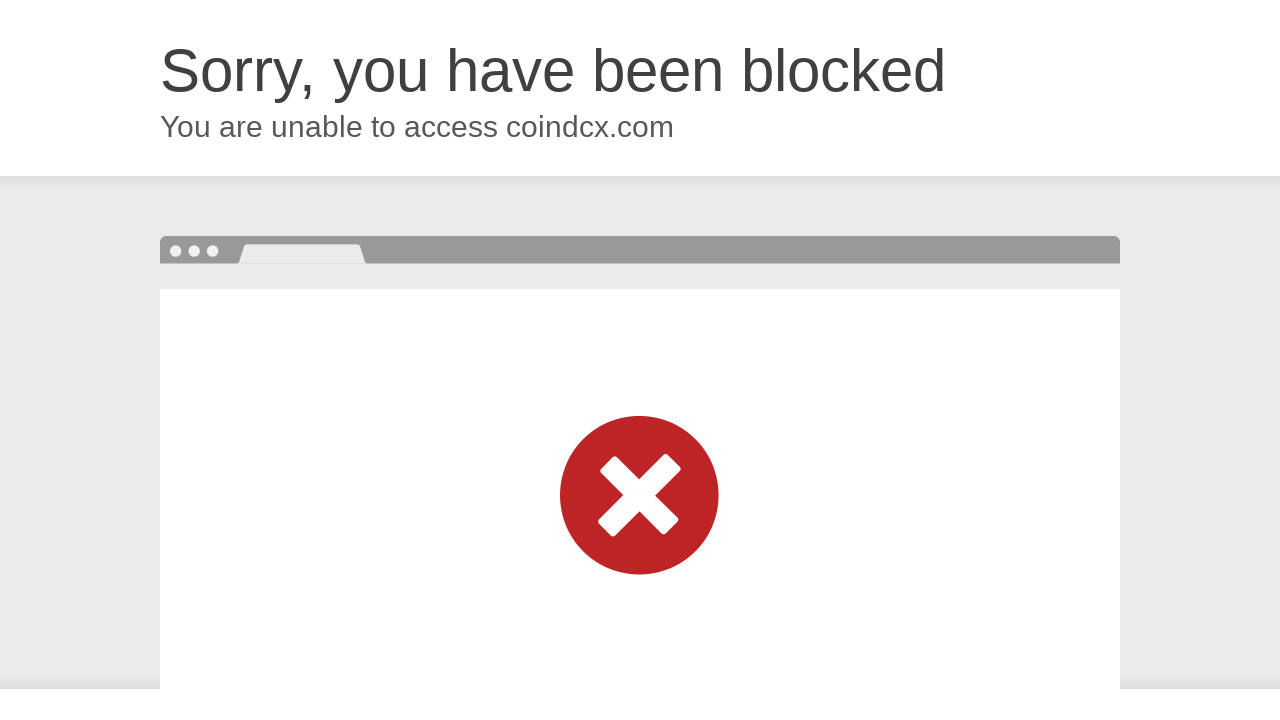

Waited for page to reach networkidle state
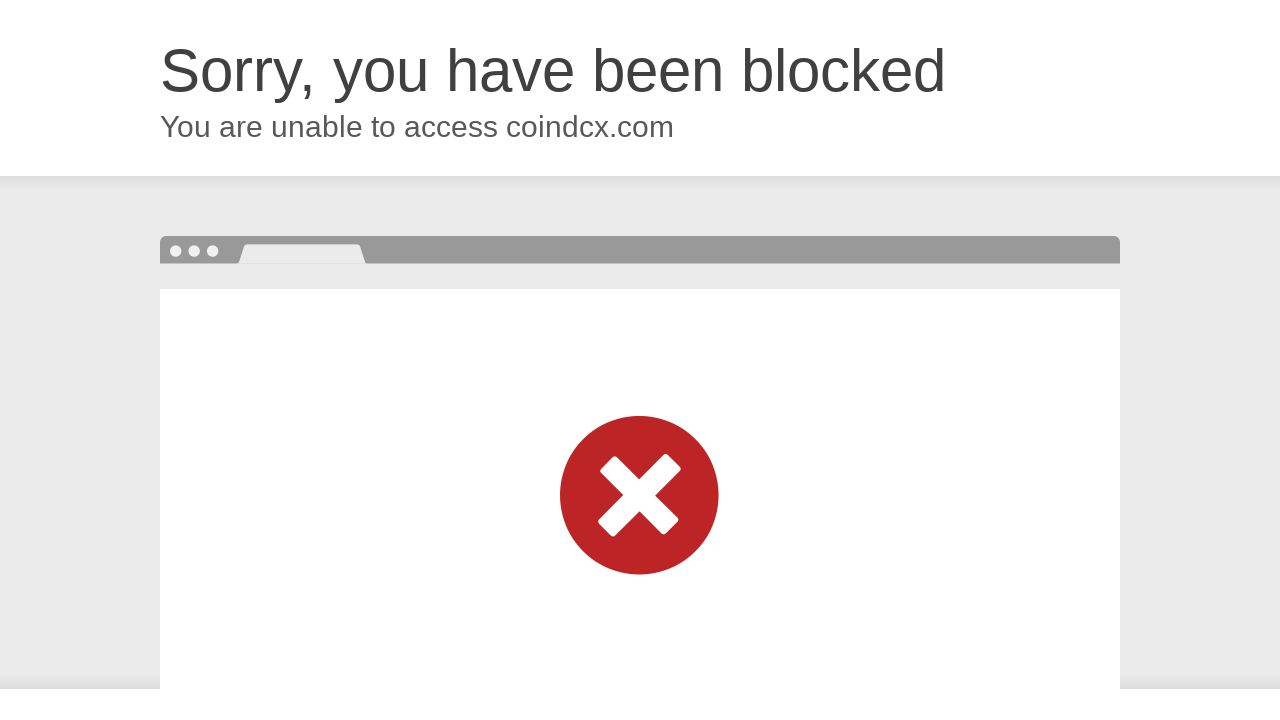

Captured screenshot of CoinDCX homepage
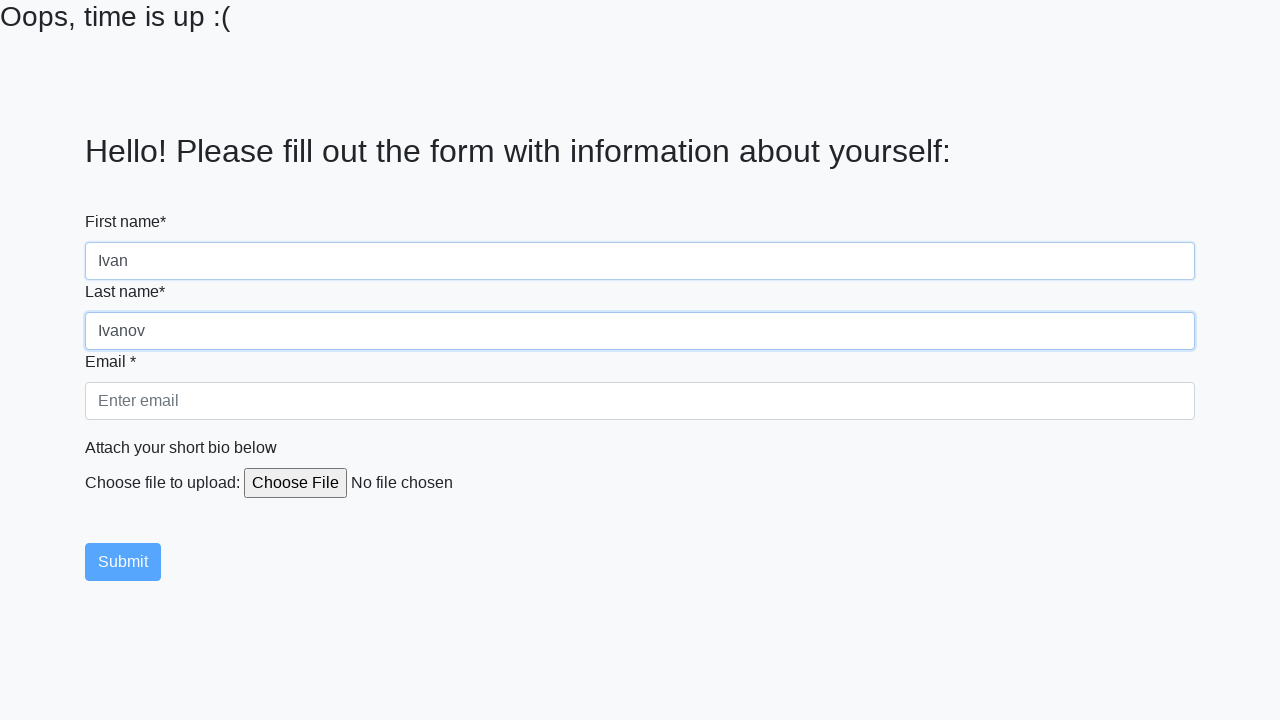

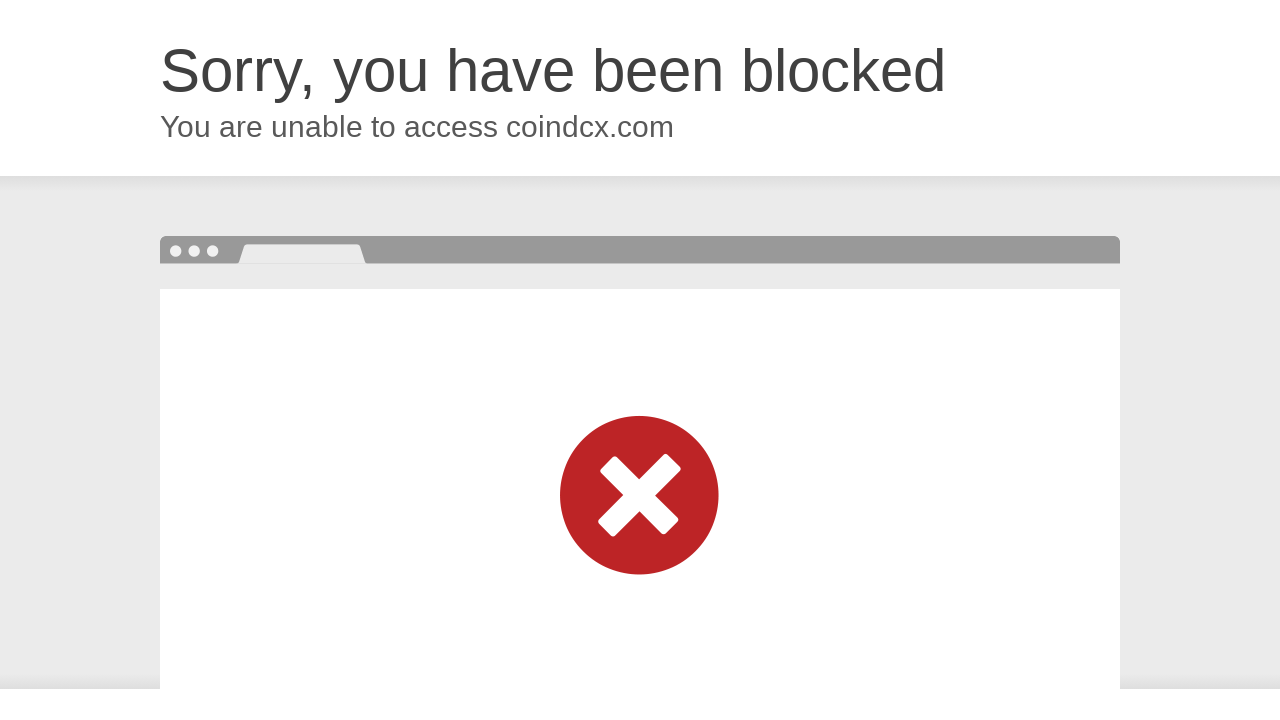